Tests page refresh functionality by typing in a text box, refreshing the page, and verifying the text box resets to its default value.

Starting URL: https://kristinek.github.io/site/examples/actions

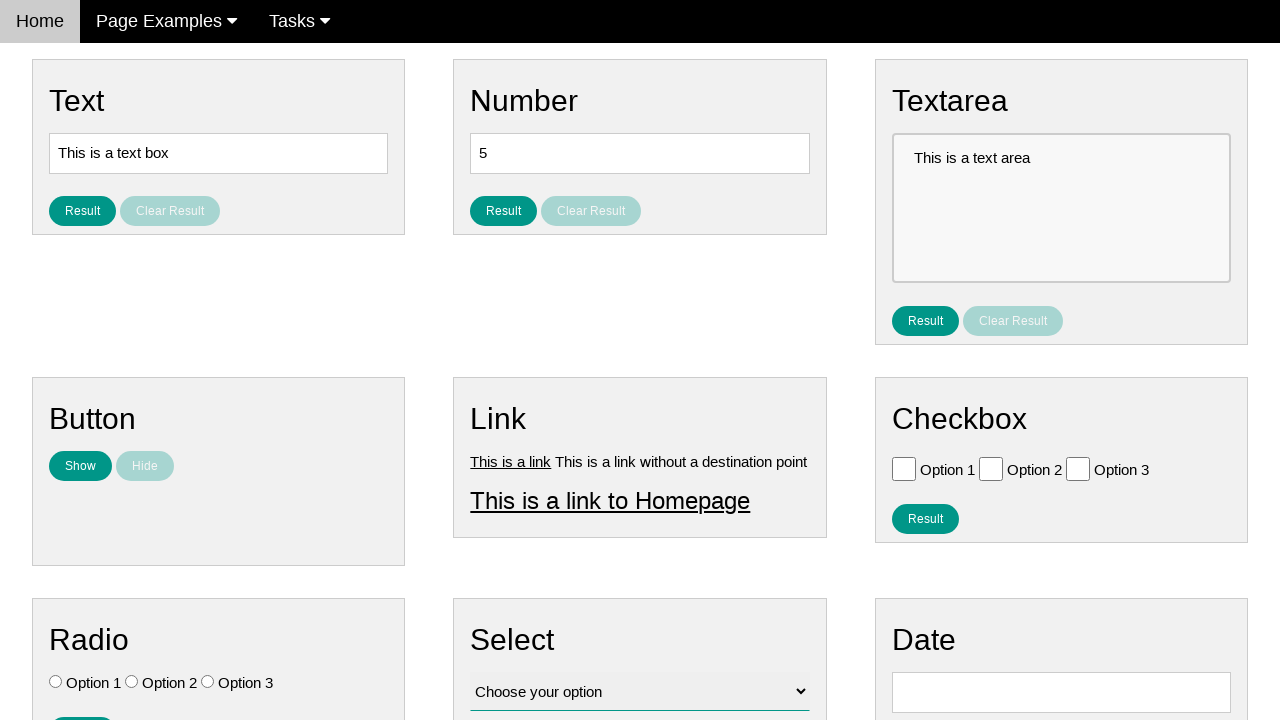

Filled text box with 'This is a text box asd' on input[name='vfb-5']
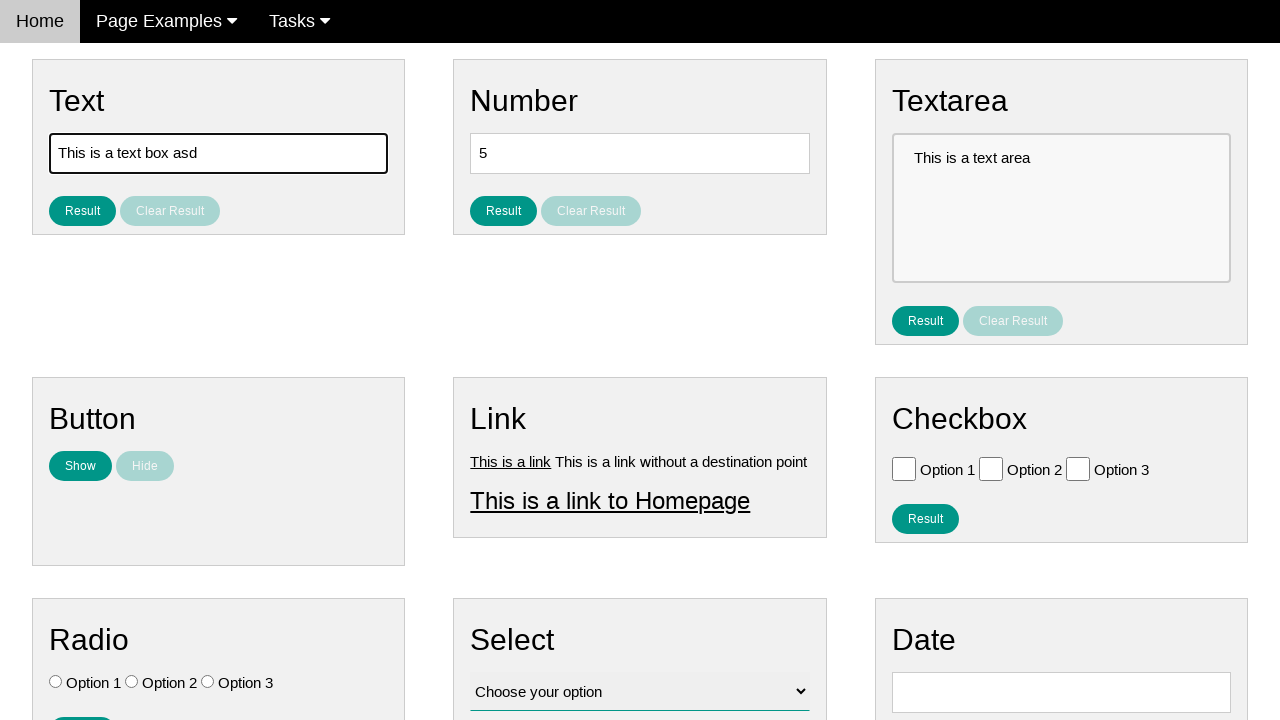

Refreshed the page
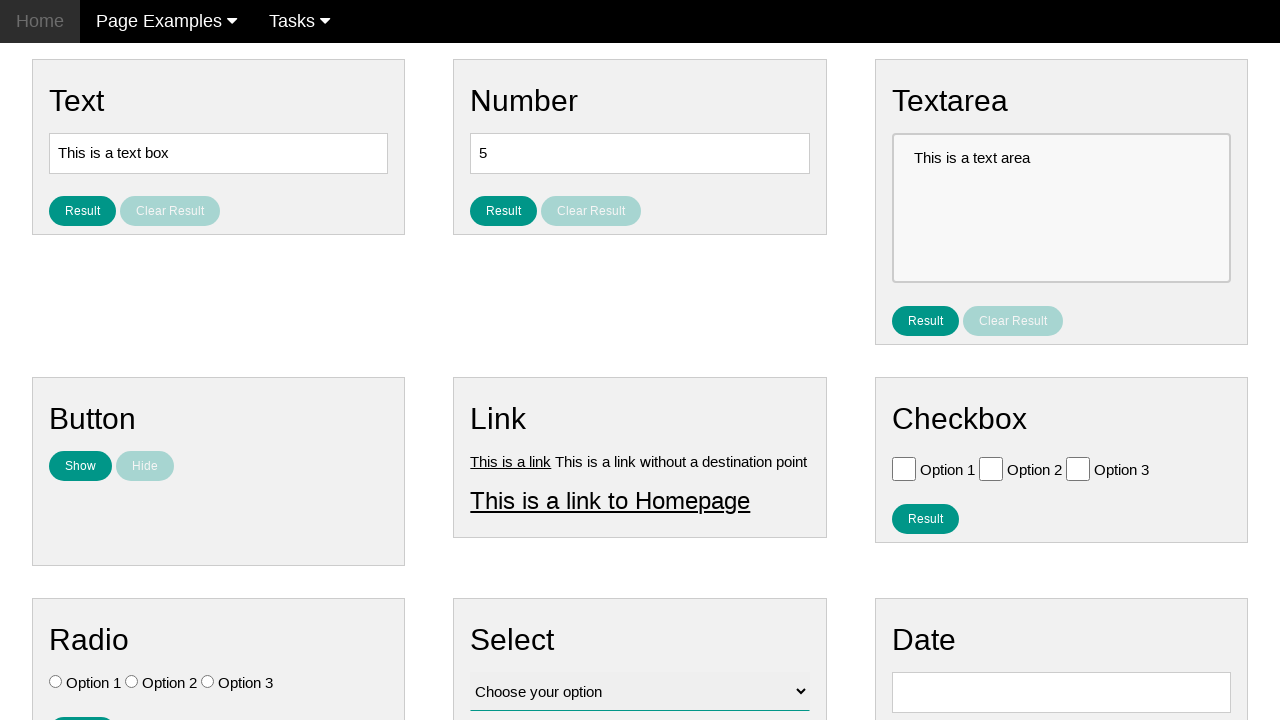

Text box became visible after page refresh
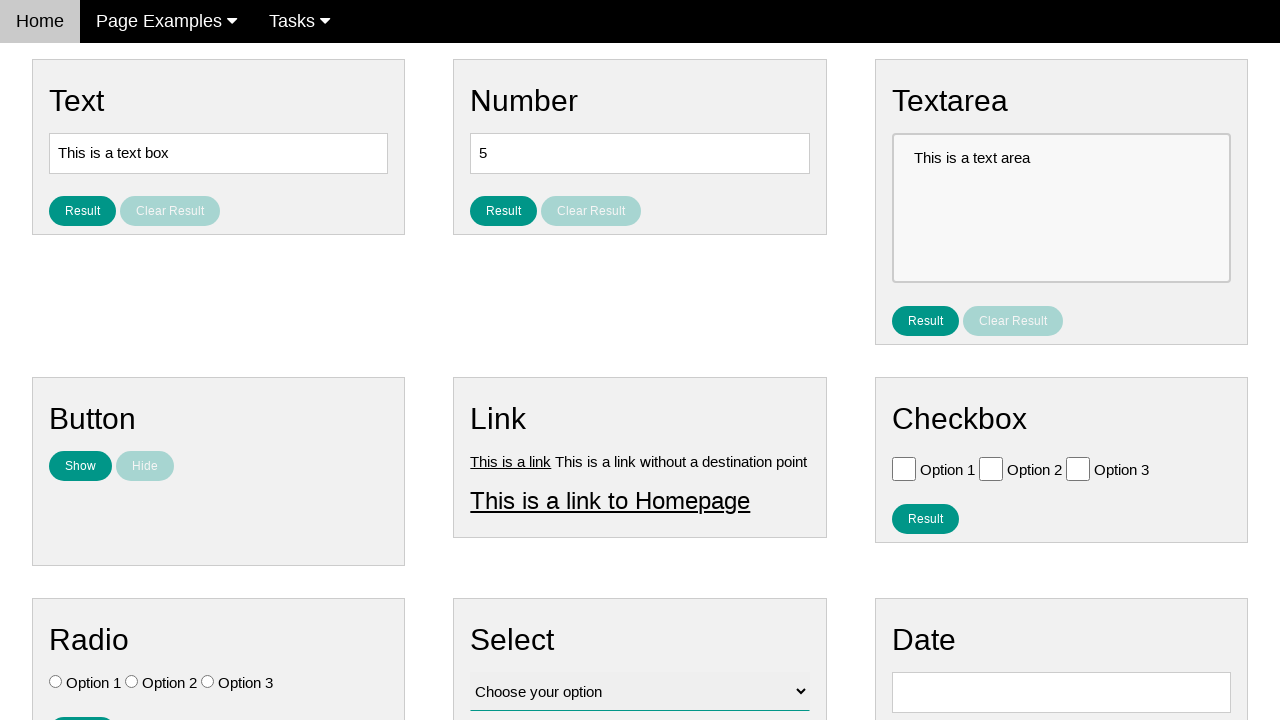

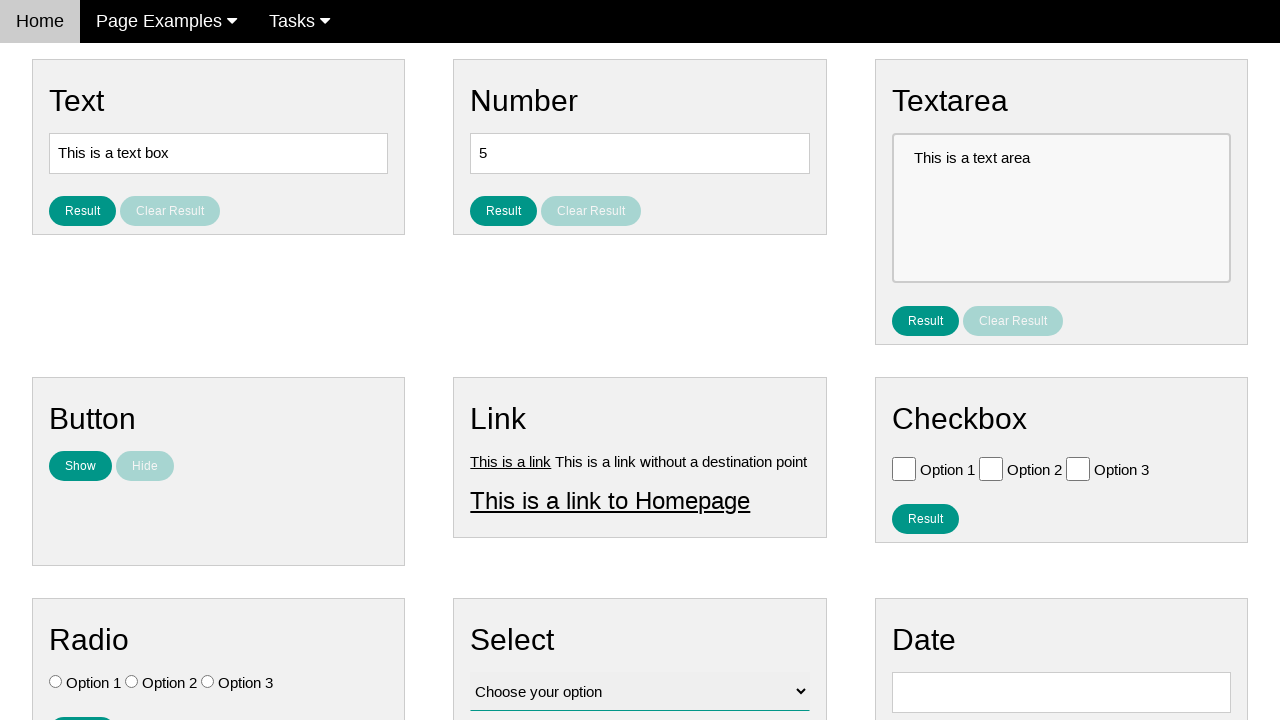